Tests nested frame handling by accessing a child frame within a parent frame and interacting with radio button and checkbox elements

Starting URL: https://ui.vision/demo/webtest/frames/

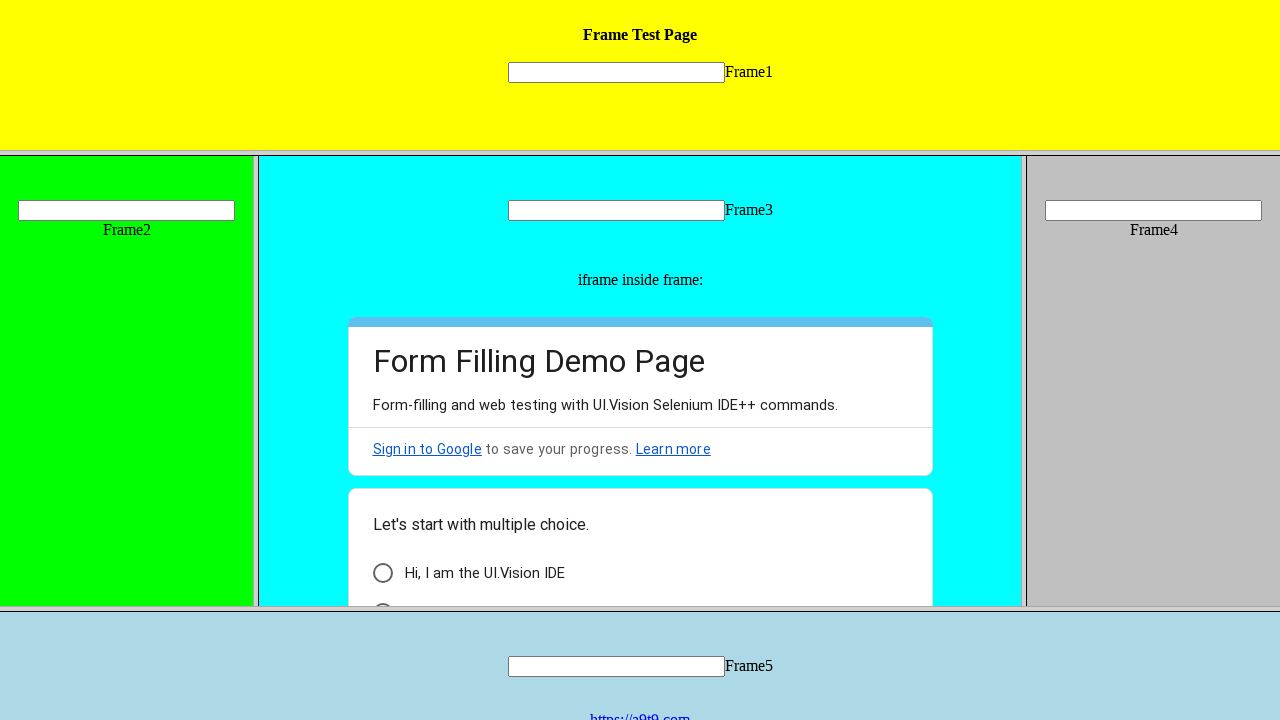

Located parent frame with URL https://ui.vision/demo/webtest/frames/frame_3.html
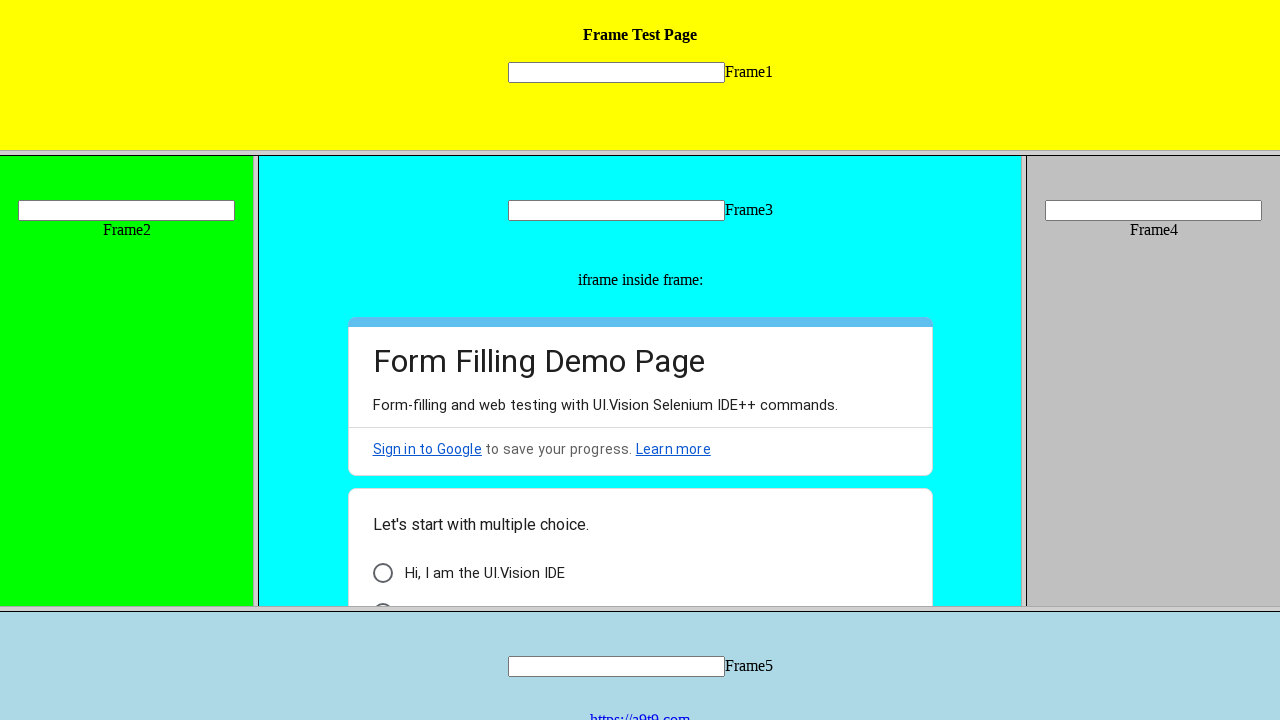

Retrieved child frames from parent frame
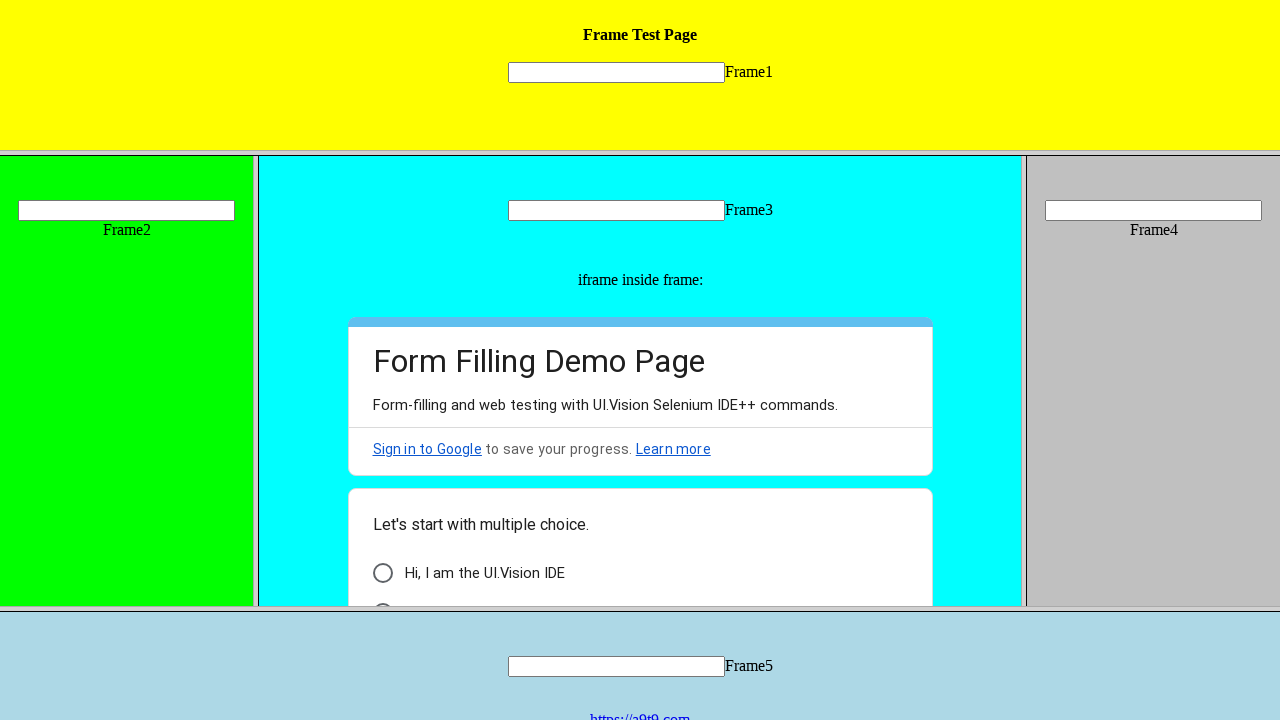

Checked 'I am a human' radio button in child frame at (382, 596) on internal:role=radio[name="I am a human"i]
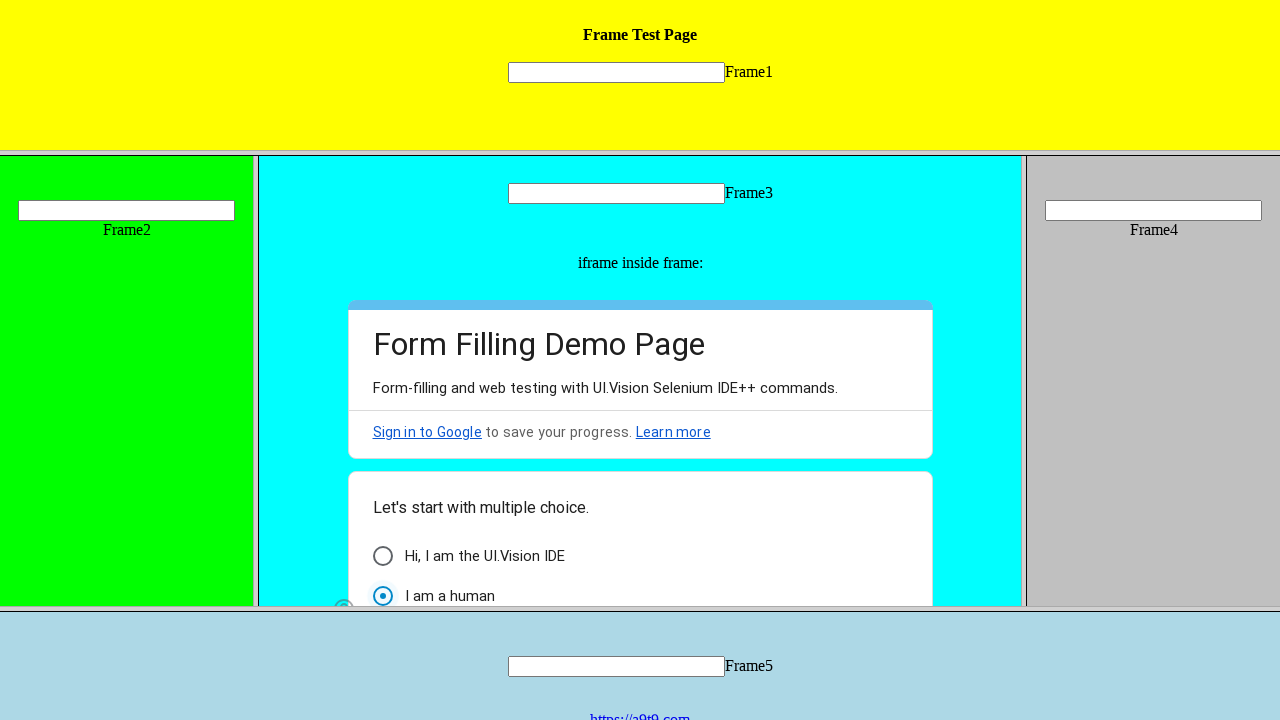

Checked 'Web Testing' checkbox in child frame at (382, 463) on internal:role=checkbox[name="Web Testing"i]
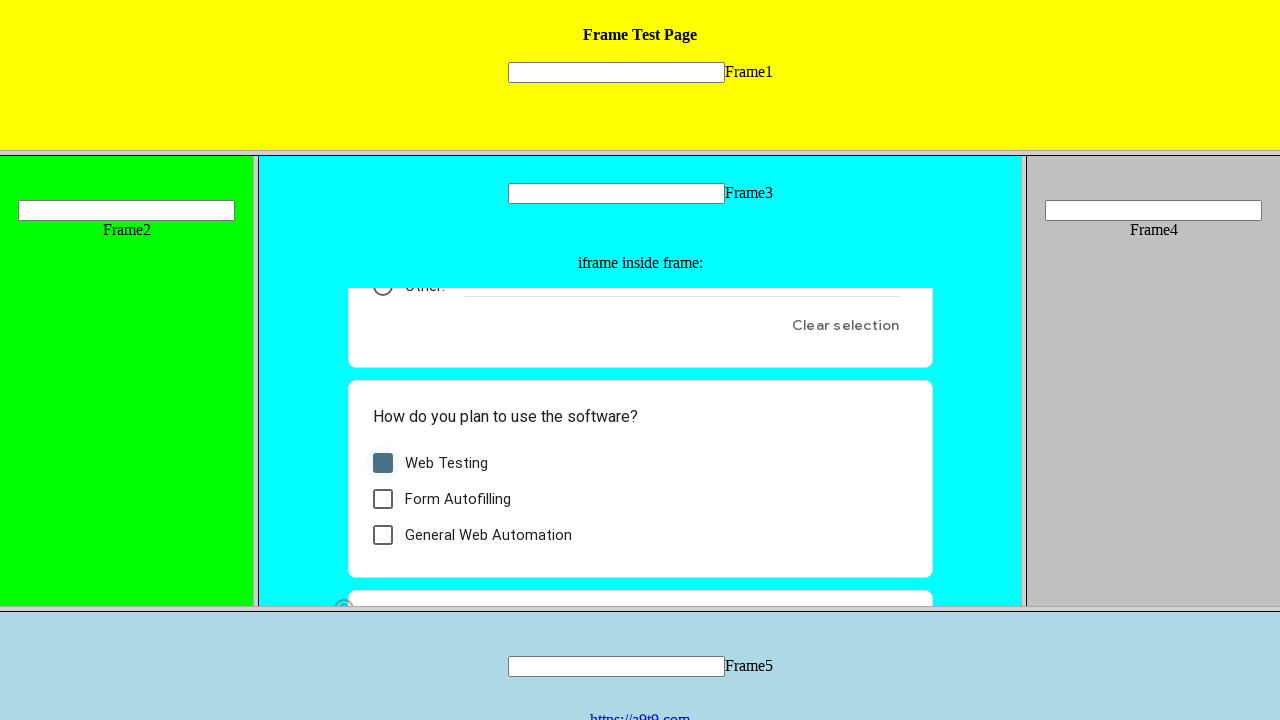

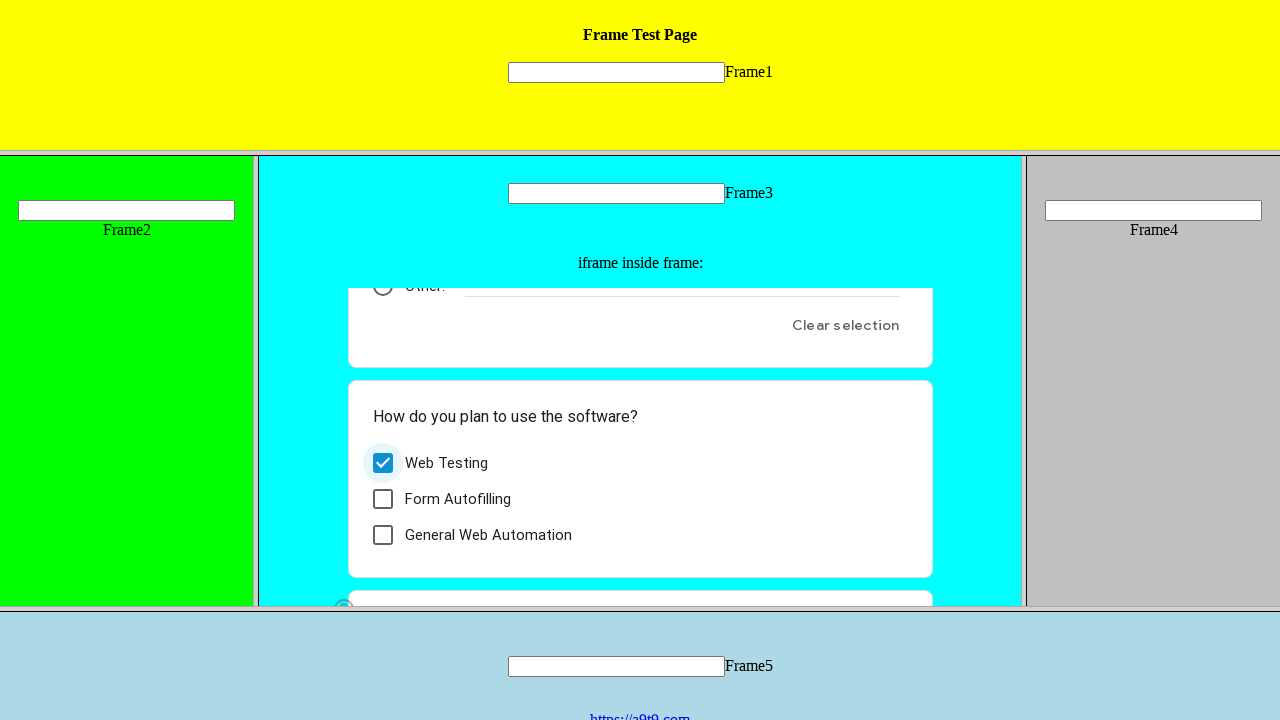